Tests the jQuery UI selectable widget by using Ctrl+Click to select multiple items from a list

Starting URL: https://jqueryui.com/selectable/

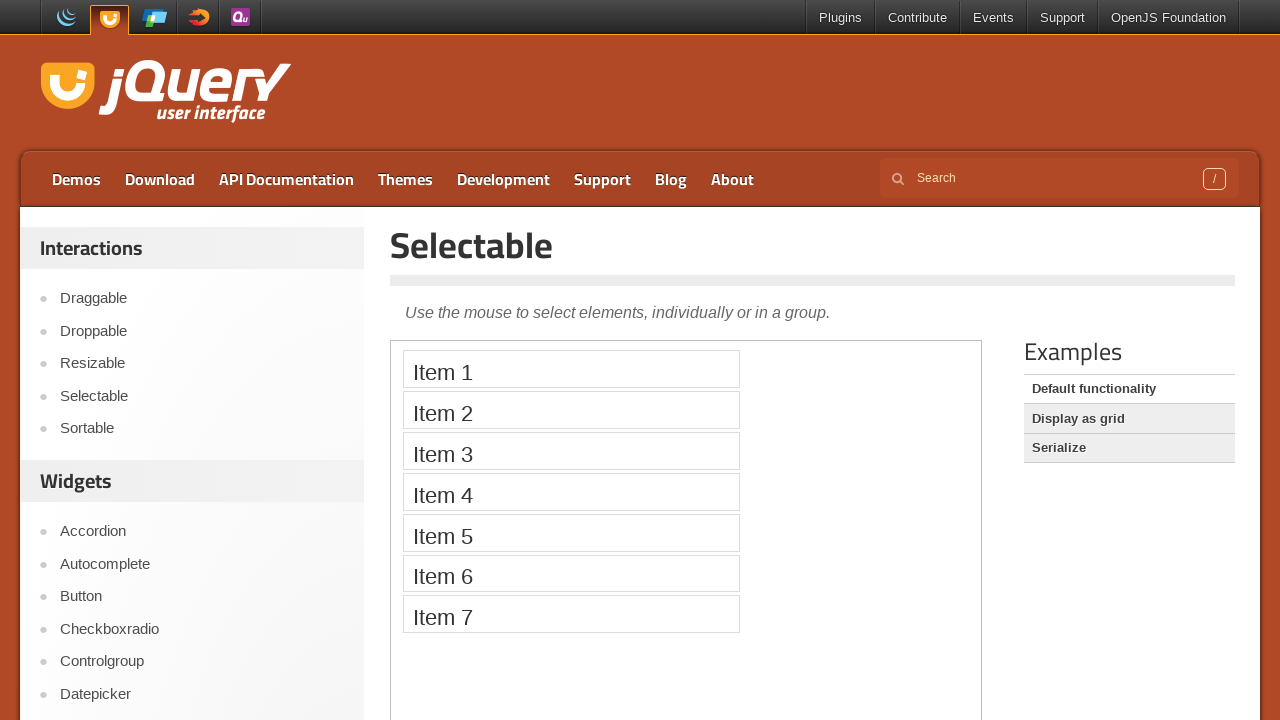

Located iframe containing the selectable widget
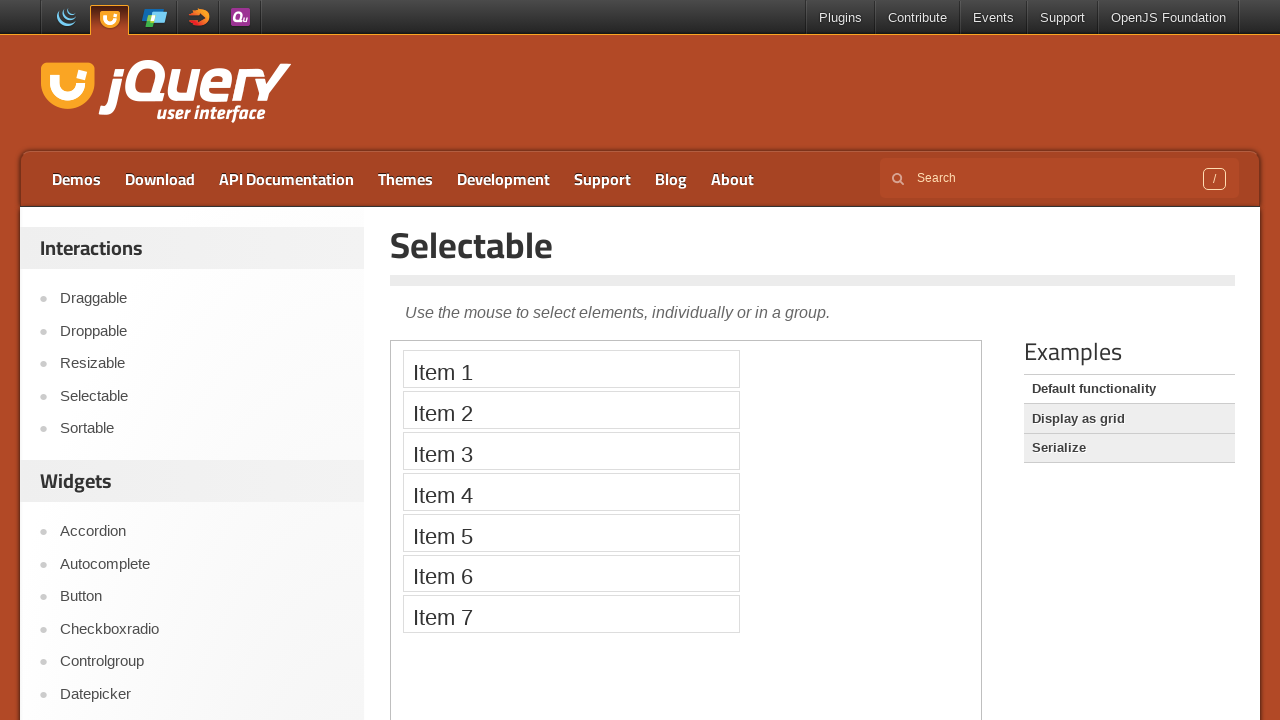

Located selectable list element
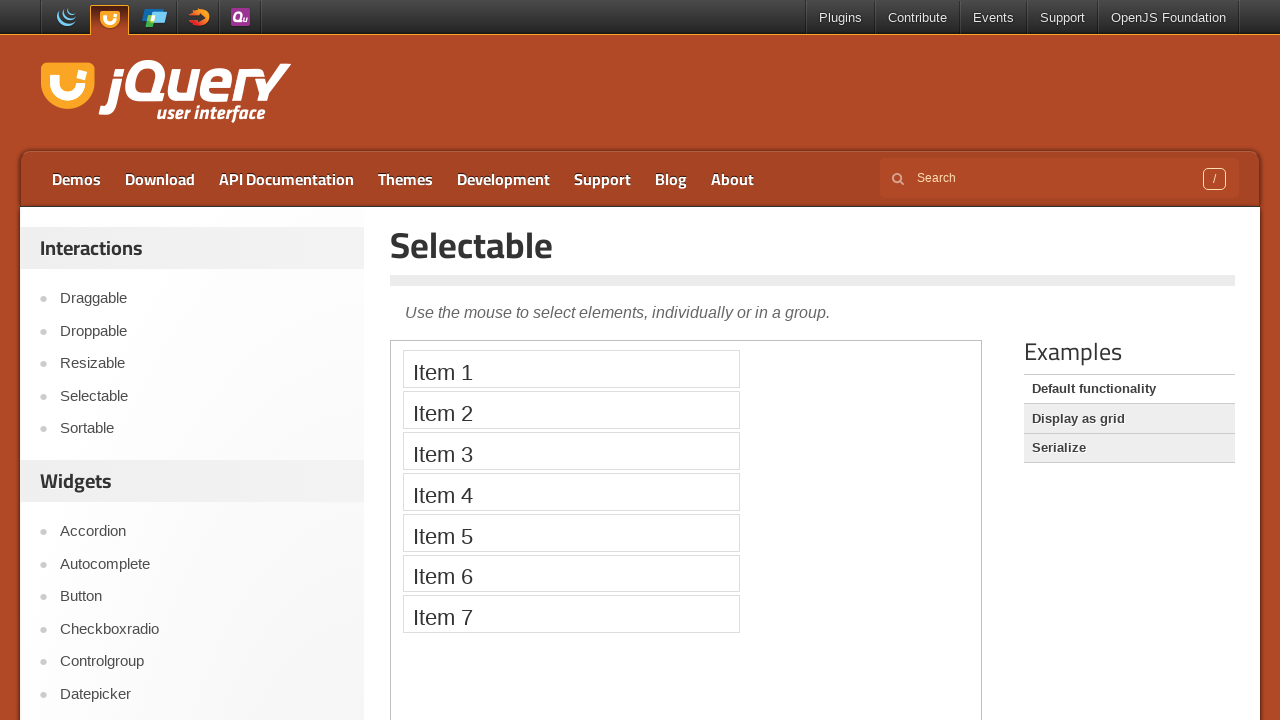

Located all list items in selectable
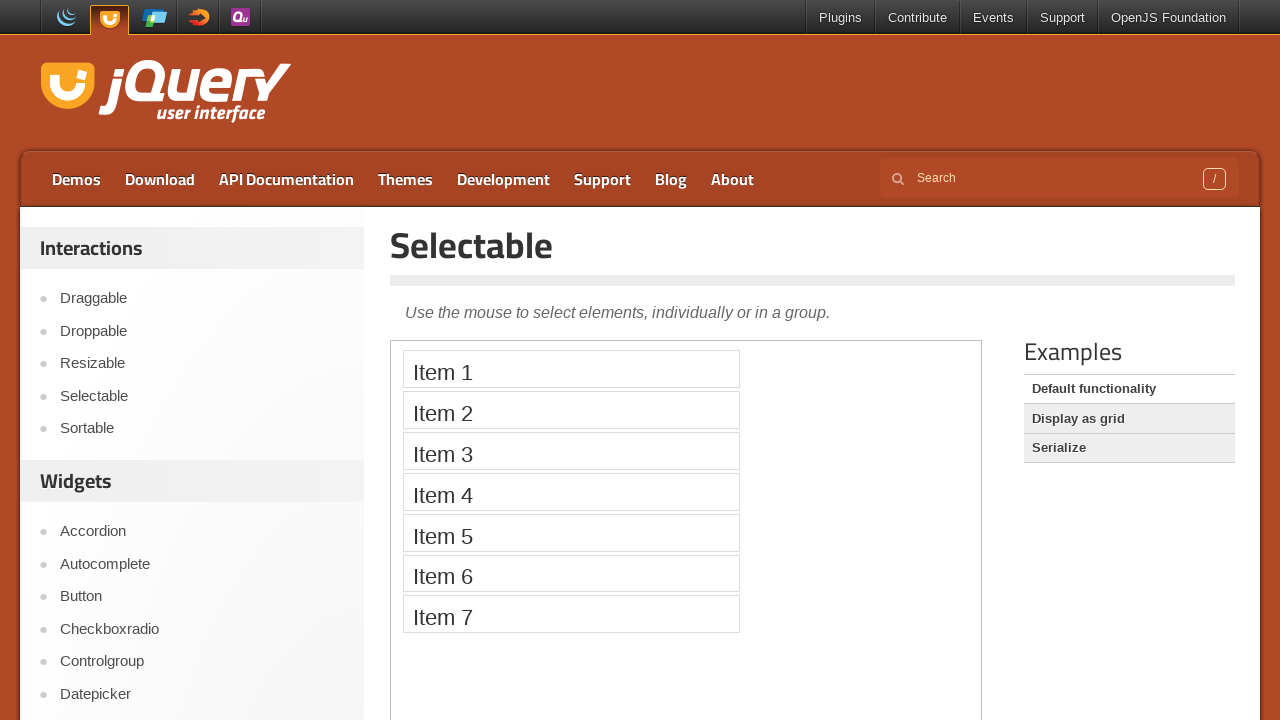

Ctrl+Clicked item at index 0 at (571, 369) on iframe >> nth=0 >> internal:control=enter-frame >> #selectable li >> nth=0
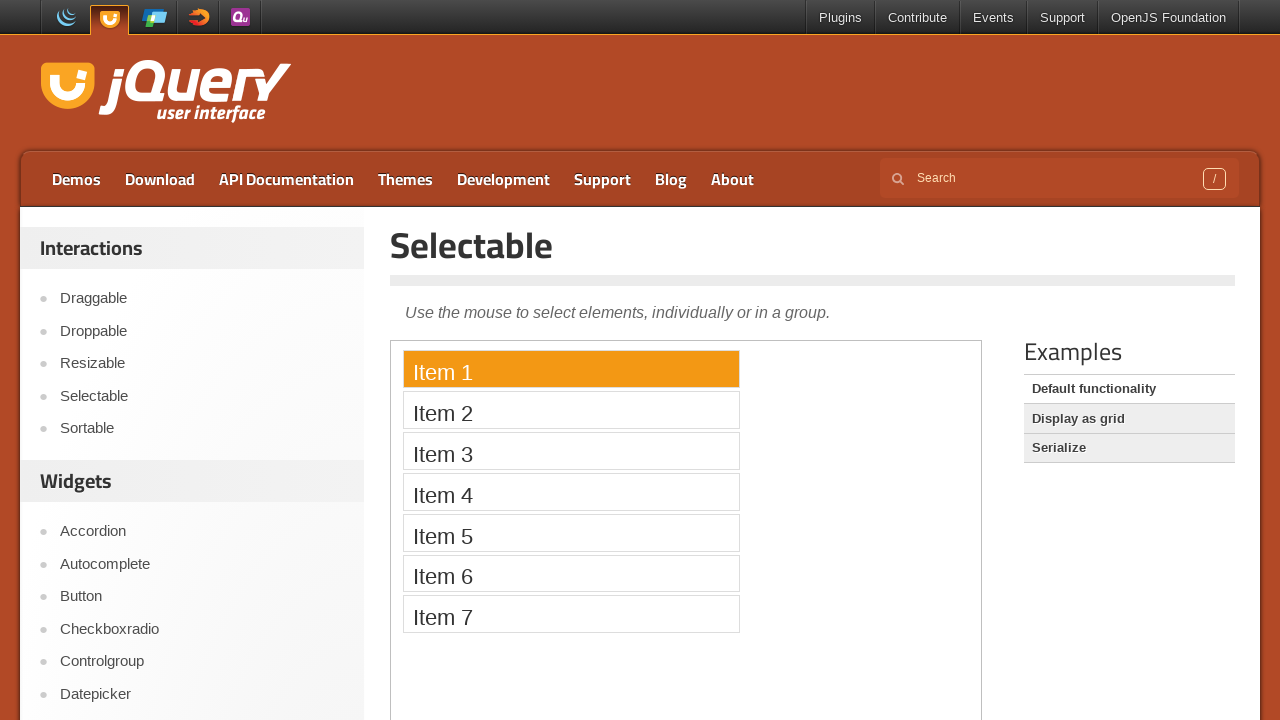

Ctrl+Clicked item at index 2 at (571, 451) on iframe >> nth=0 >> internal:control=enter-frame >> #selectable li >> nth=2
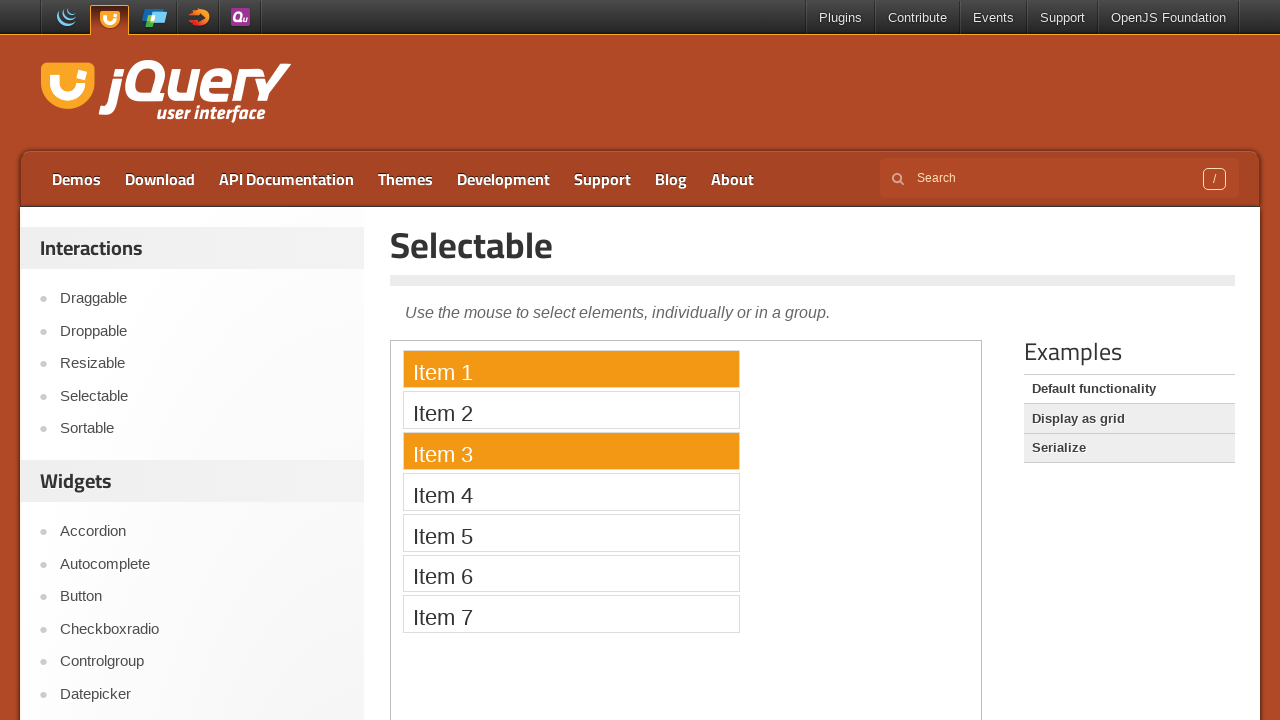

Ctrl+Clicked item at index 4 at (571, 532) on iframe >> nth=0 >> internal:control=enter-frame >> #selectable li >> nth=4
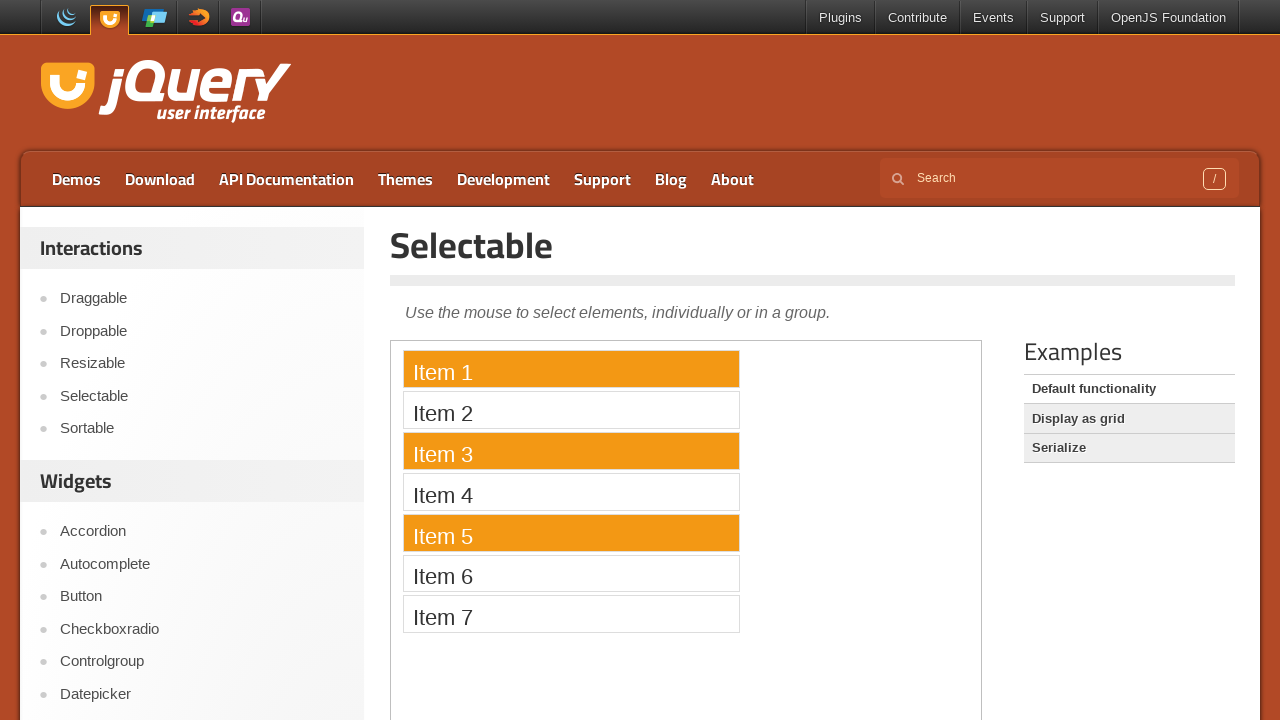

Ctrl+Clicked item at index 6 at (571, 614) on iframe >> nth=0 >> internal:control=enter-frame >> #selectable li >> nth=6
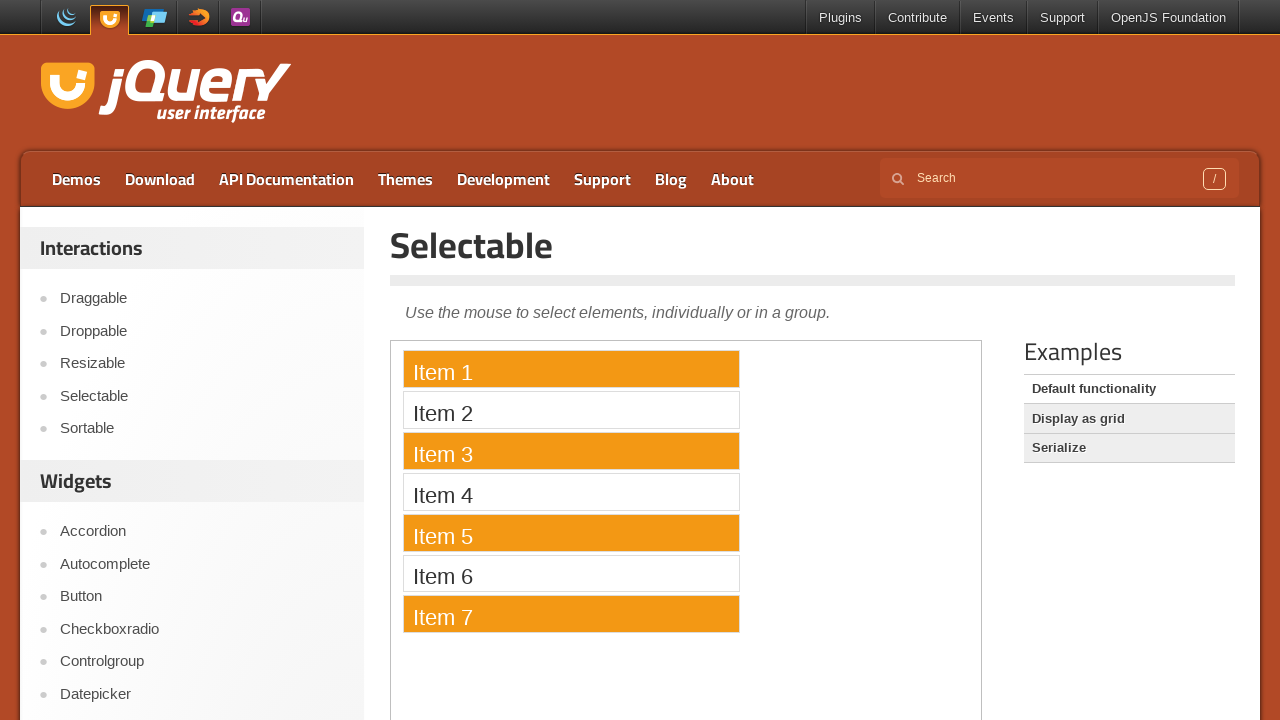

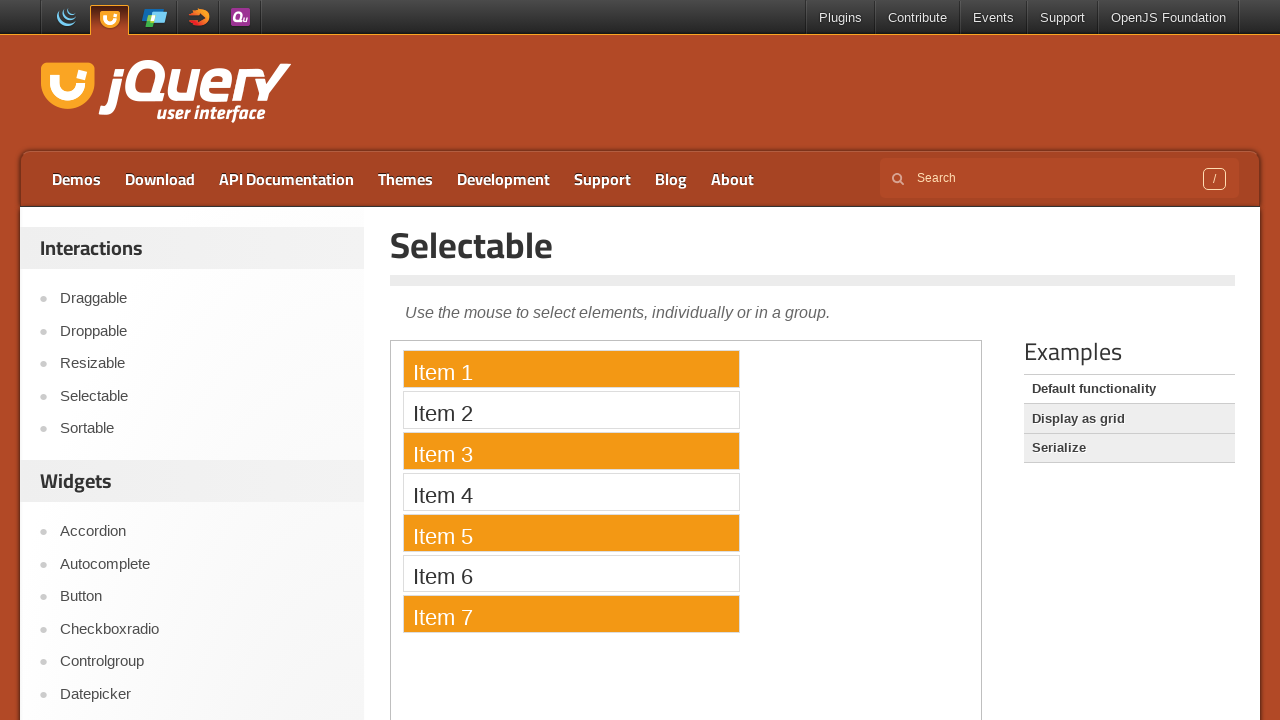